Tests sorting a table's dues column in descending order by clicking the column header twice and verifying the values are properly sorted

Starting URL: http://the-internet.herokuapp.com/tables

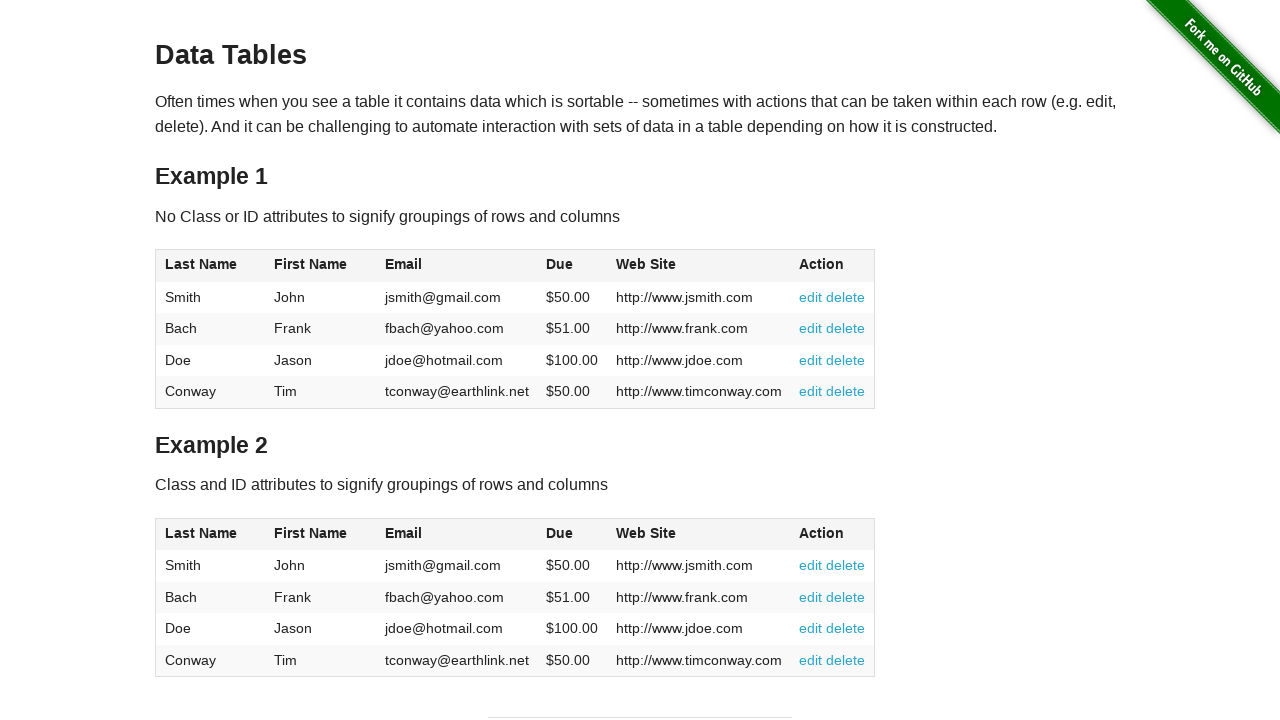

Clicked dues column header first time at (572, 266) on #table1 thead tr th:nth-of-type(4)
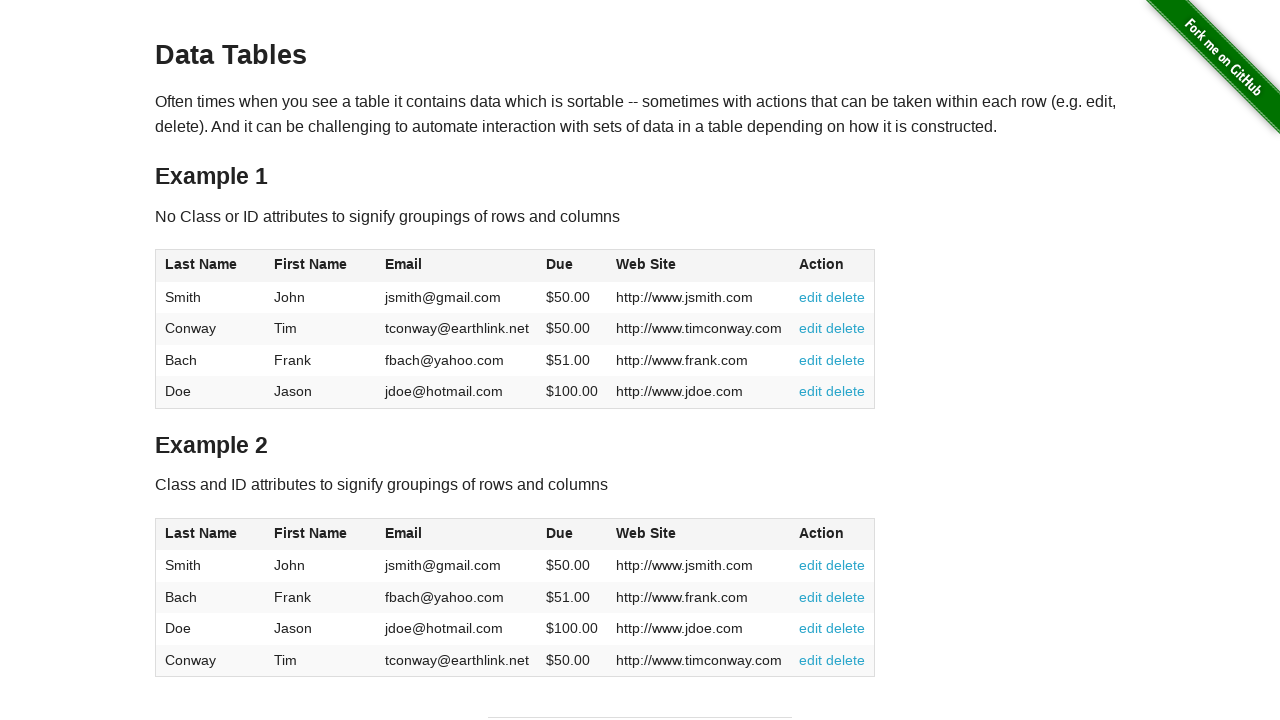

Clicked dues column header second time to sort in descending order at (572, 266) on #table1 thead tr th:nth-of-type(4)
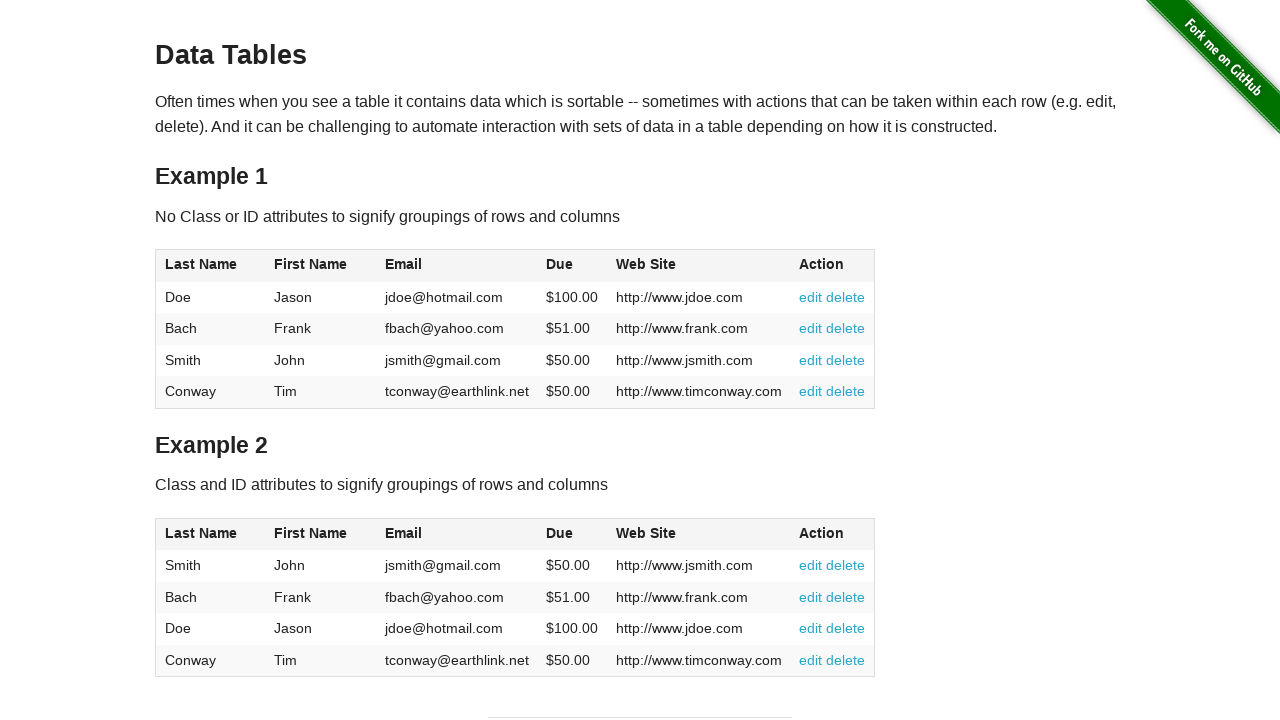

Table sorted and dues column elements verified as present
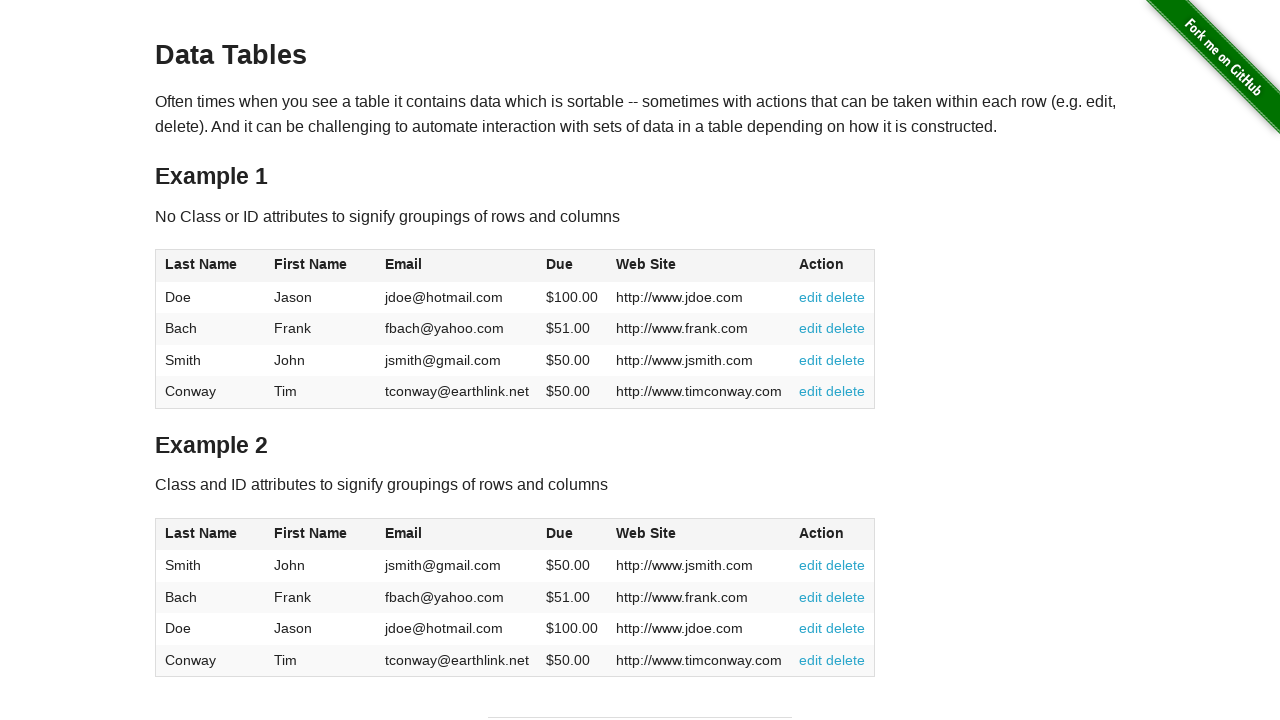

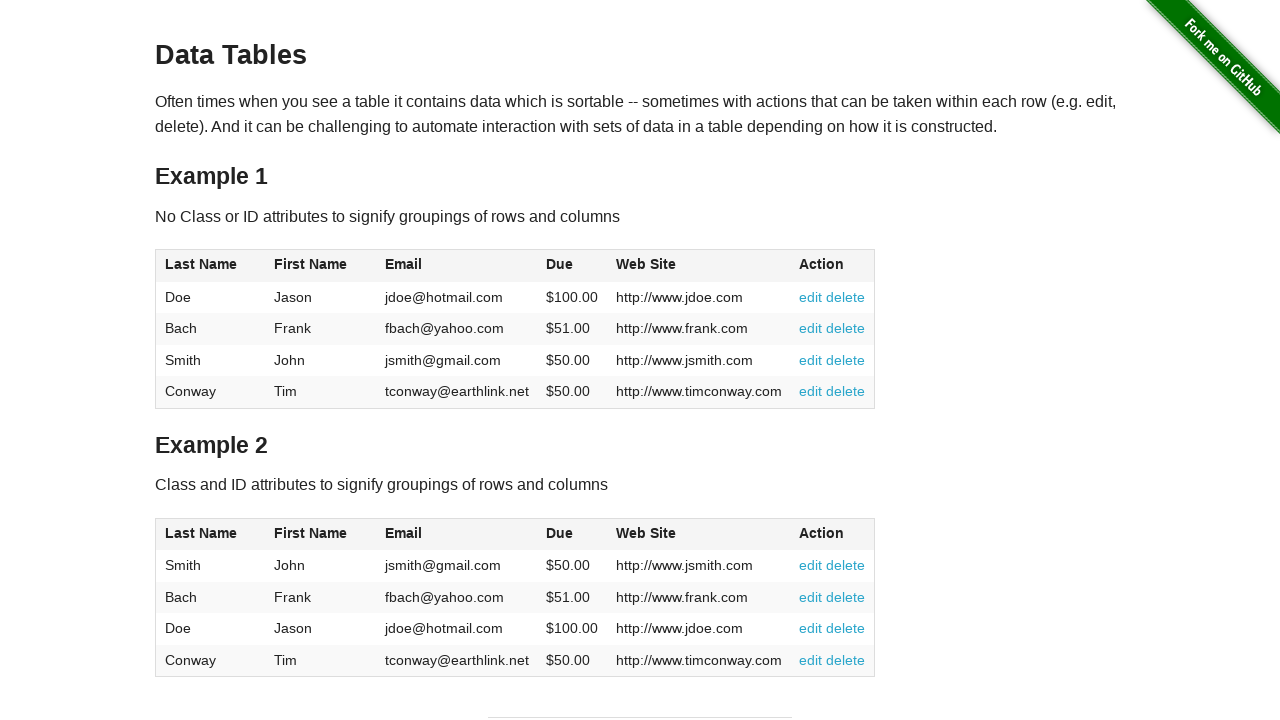